Tests file download functionality by clicking on a download link for a test cases document

Starting URL: https://testcenter.techproeducation.com/index.php?page=file-download

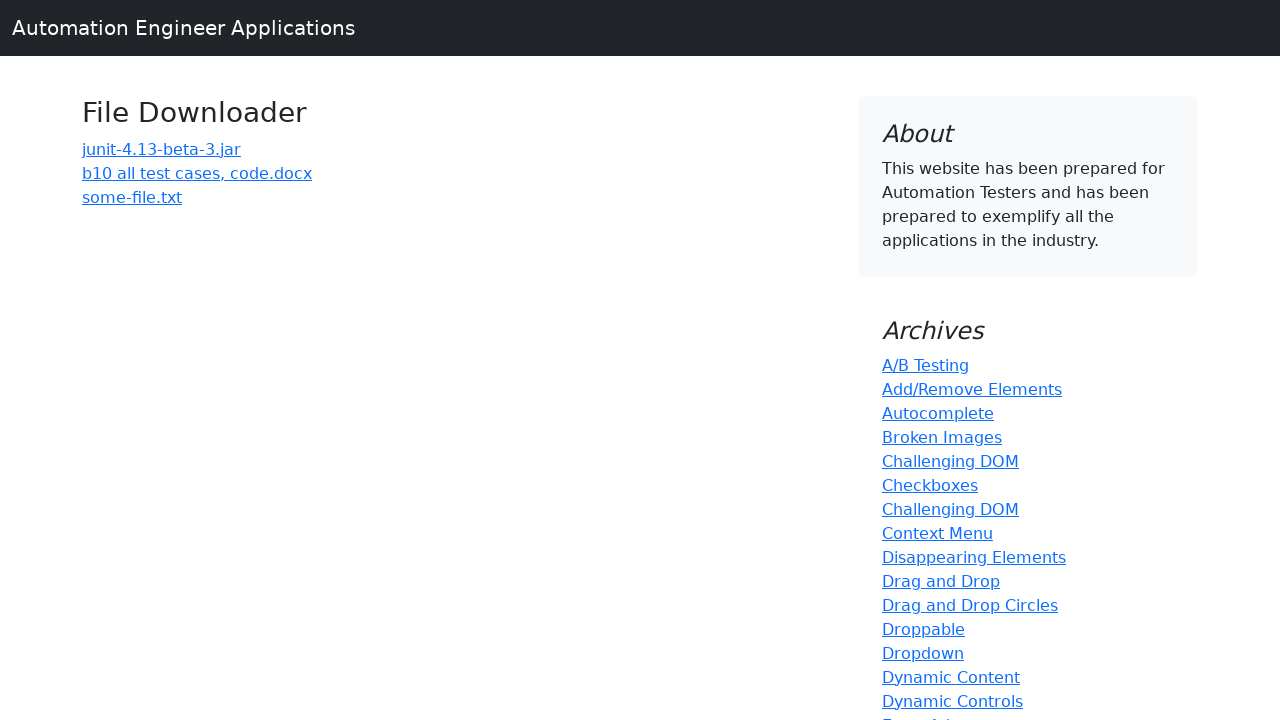

Navigated to file download page
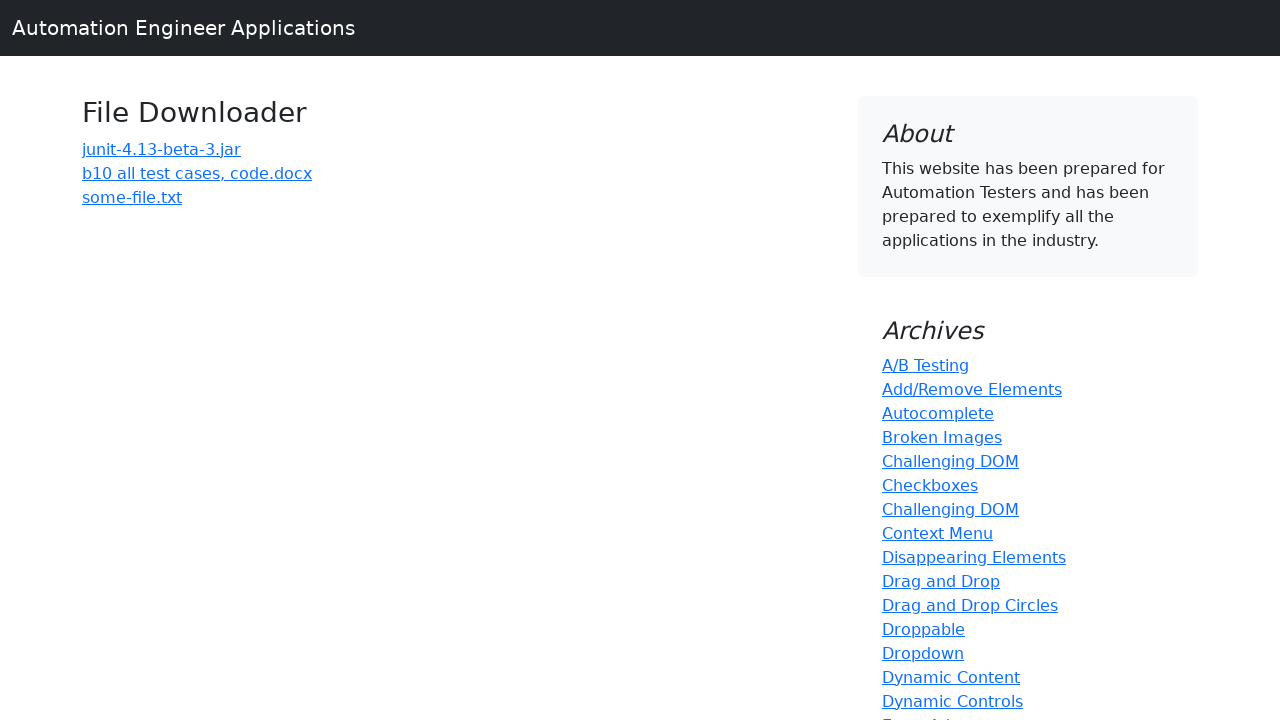

Clicked on download link for 'b10 all test cases' document at (197, 173) on a:has-text('b10 all test cases')
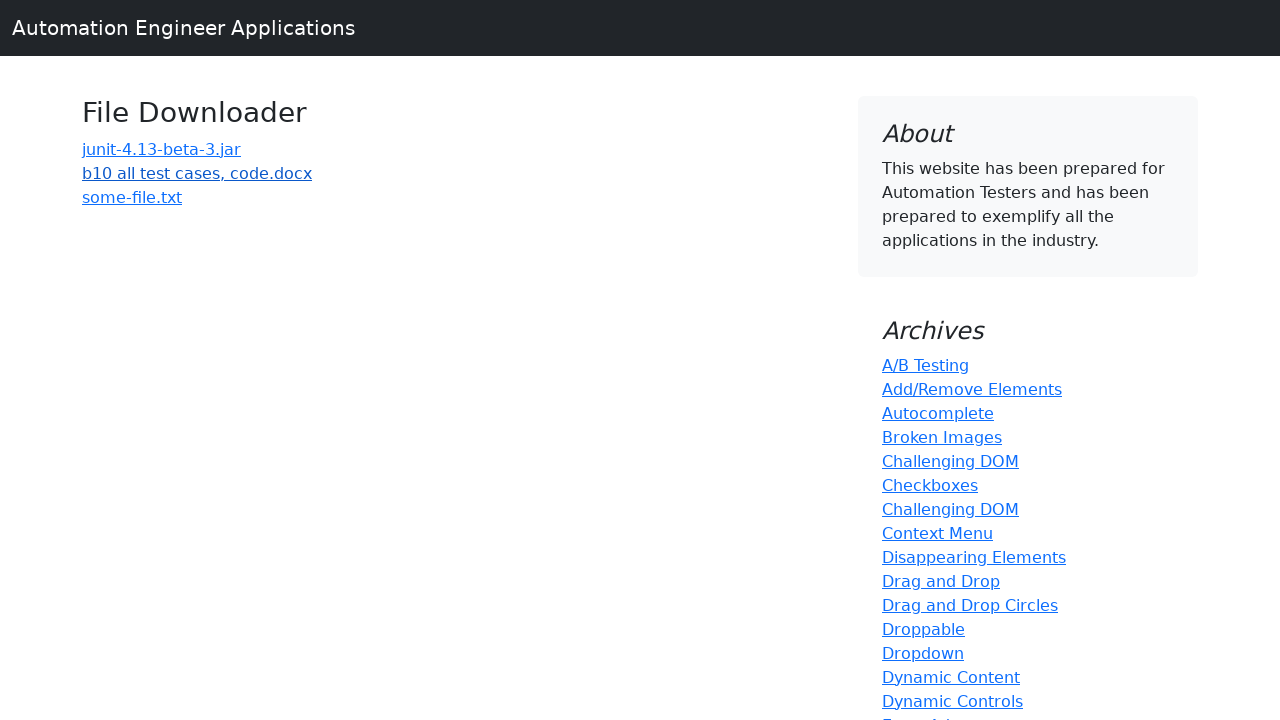

Waited 3 seconds for file download to complete
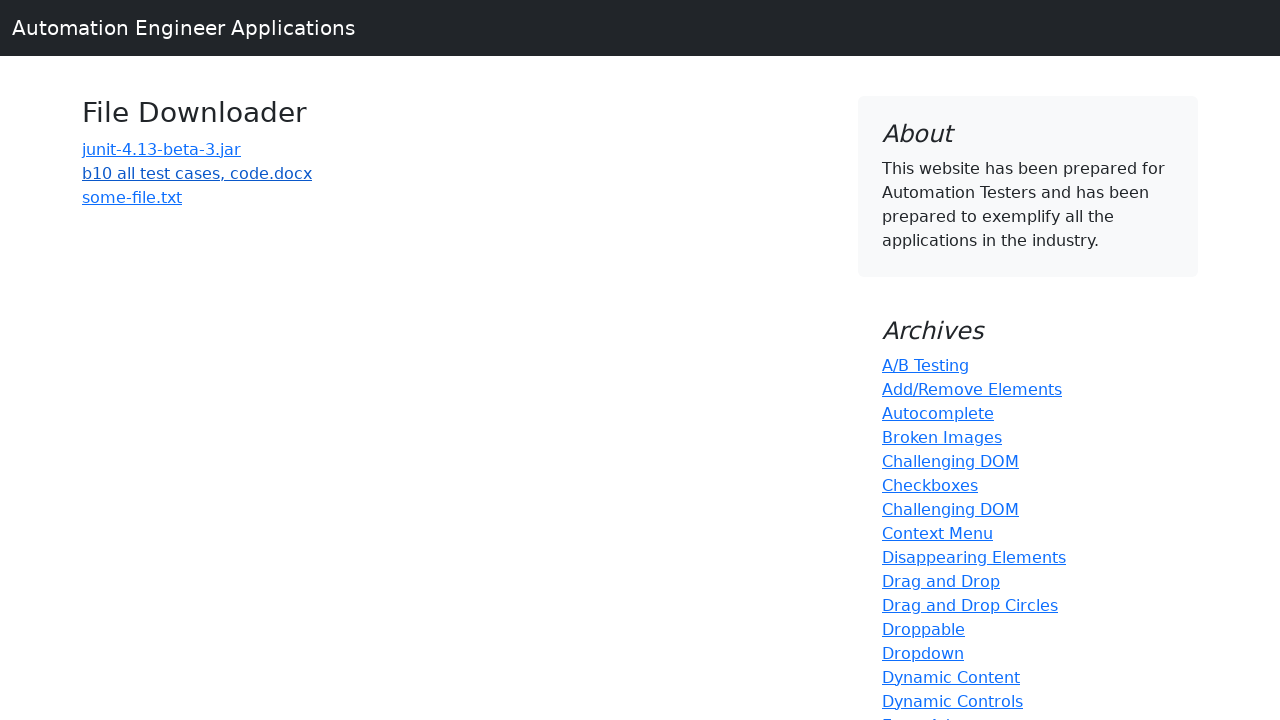

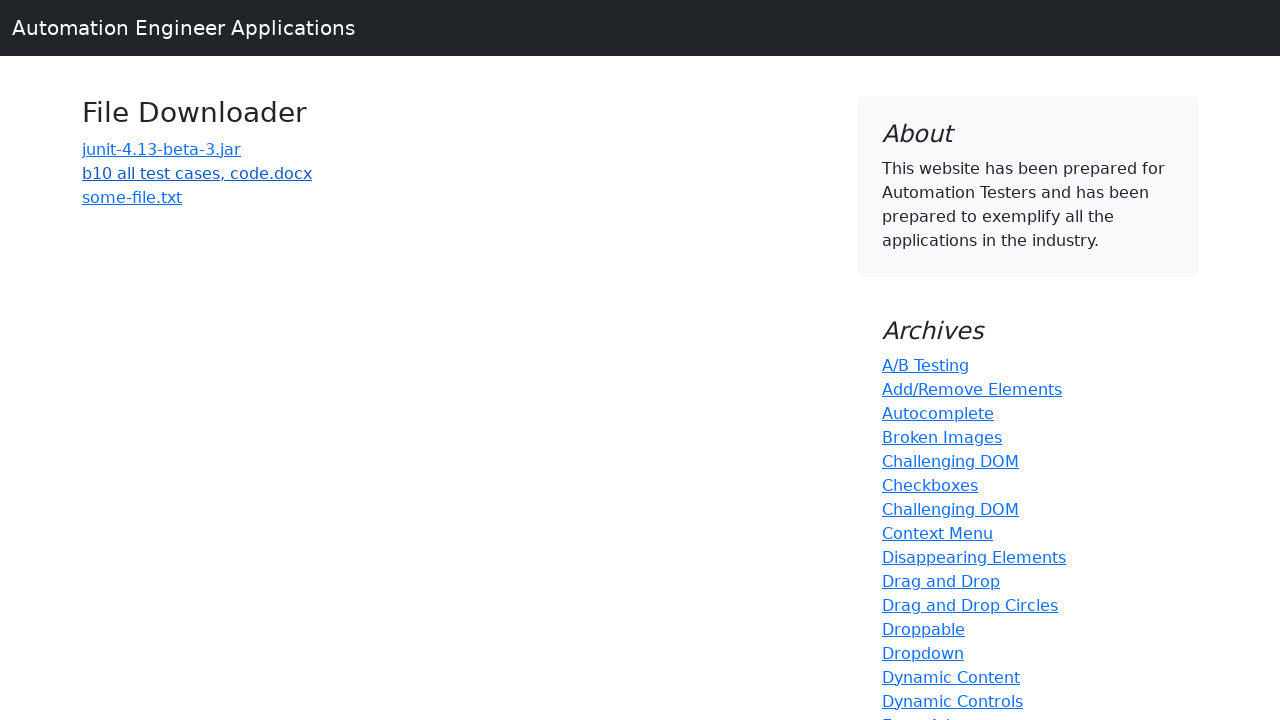